Tests autocomplete functionality by typing a letter in a search box, waiting for suggestions to appear, and selecting "India" from the dropdown list

Starting URL: http://demo.automationtesting.in/AutoComplete.html

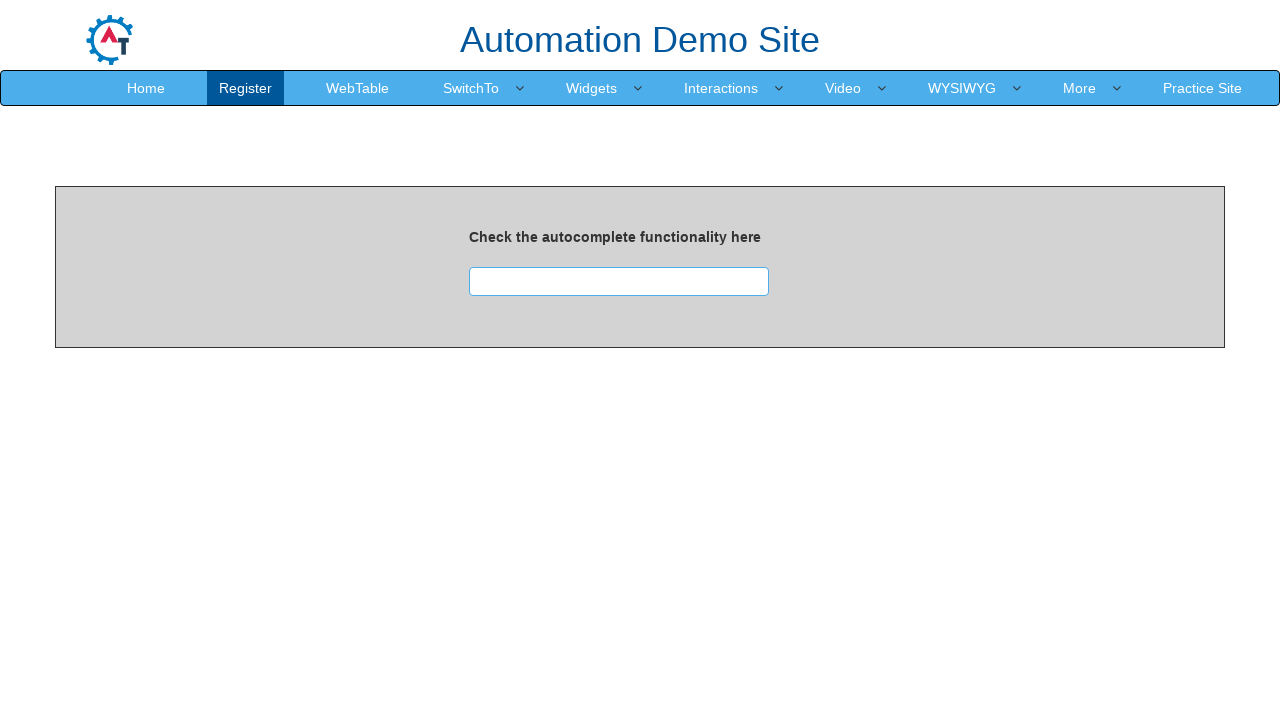

Typed 'I' in the autocomplete search box on #searchbox
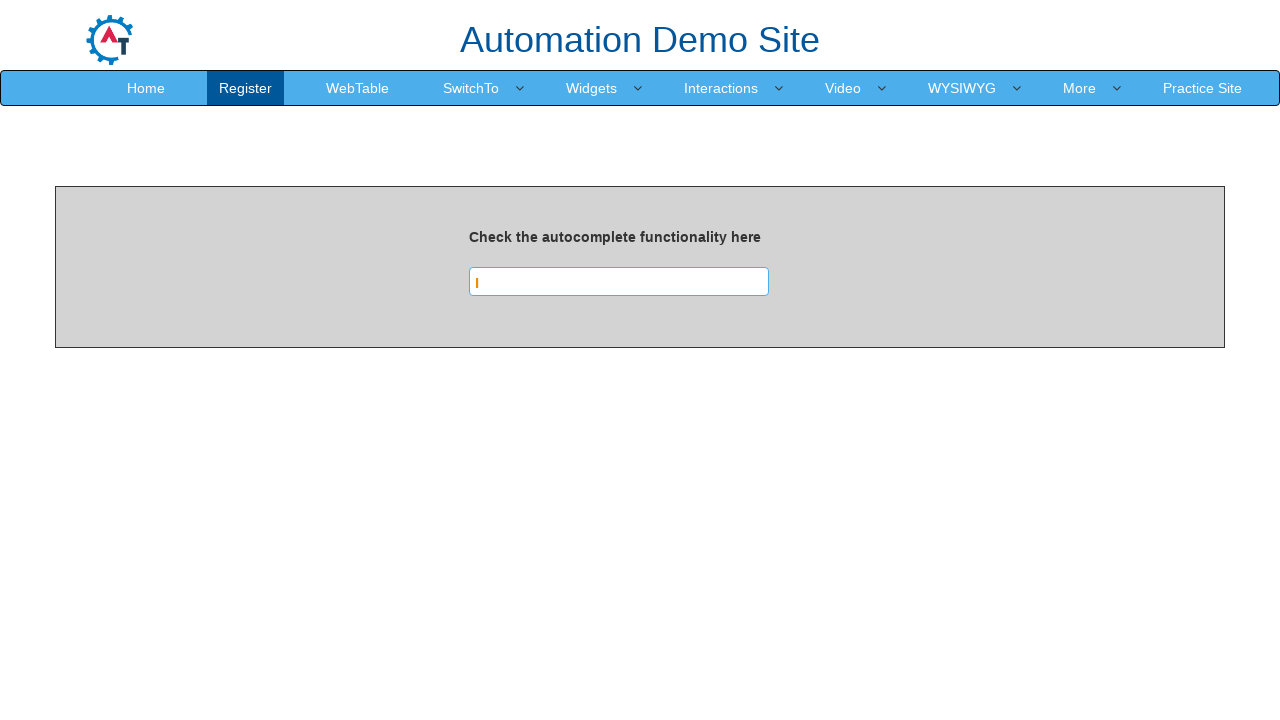

Autocomplete suggestions appeared
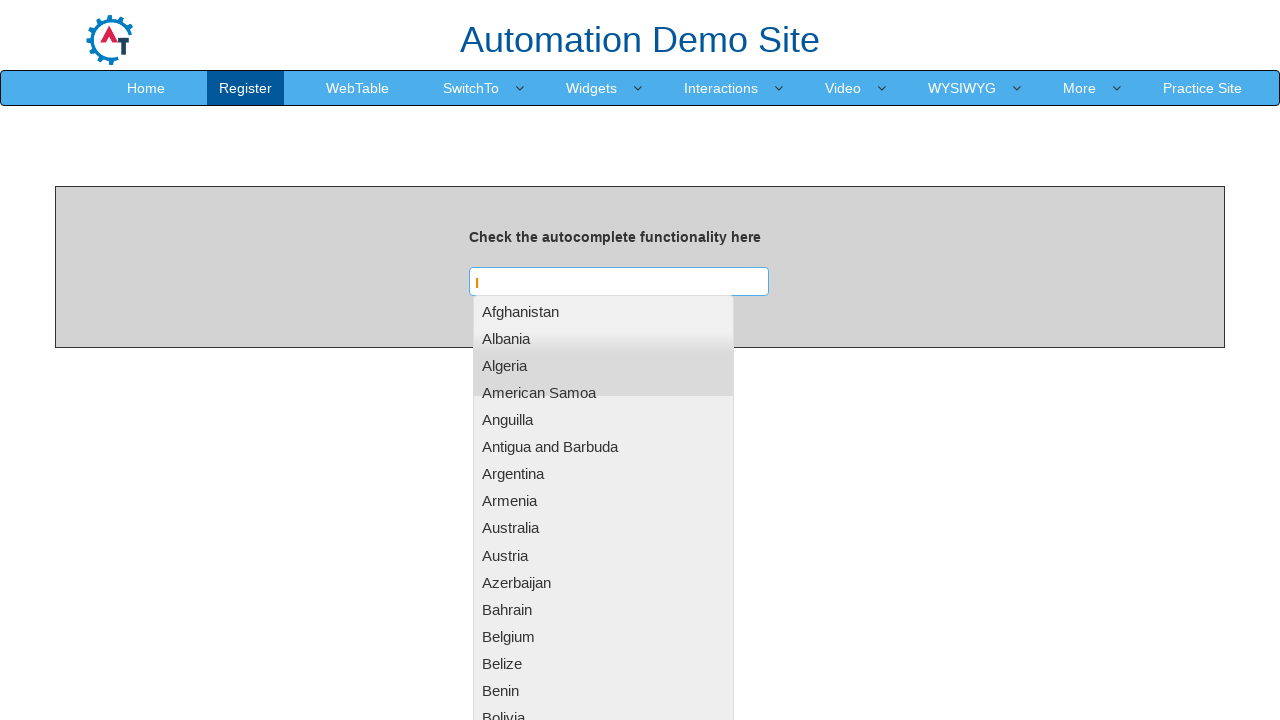

Clicked on 'India' from the autocomplete dropdown list at (603, 360) on ul#ui-id-1 li:has-text('India')
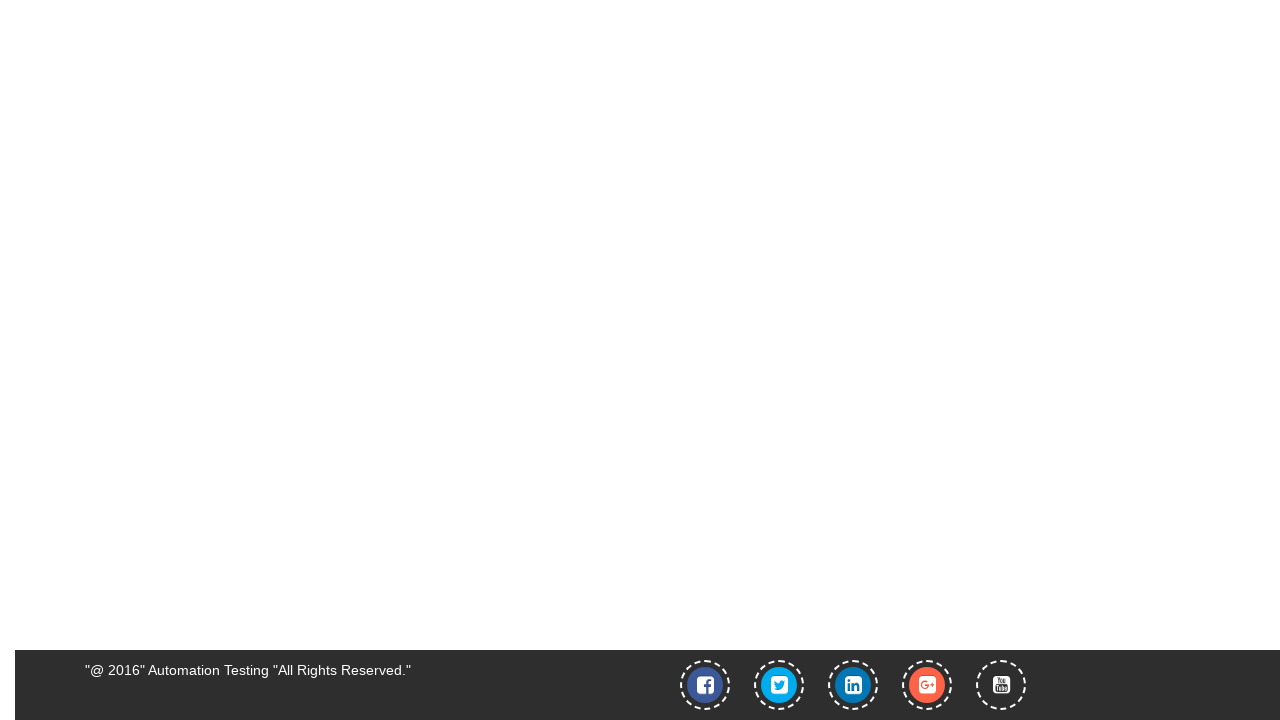

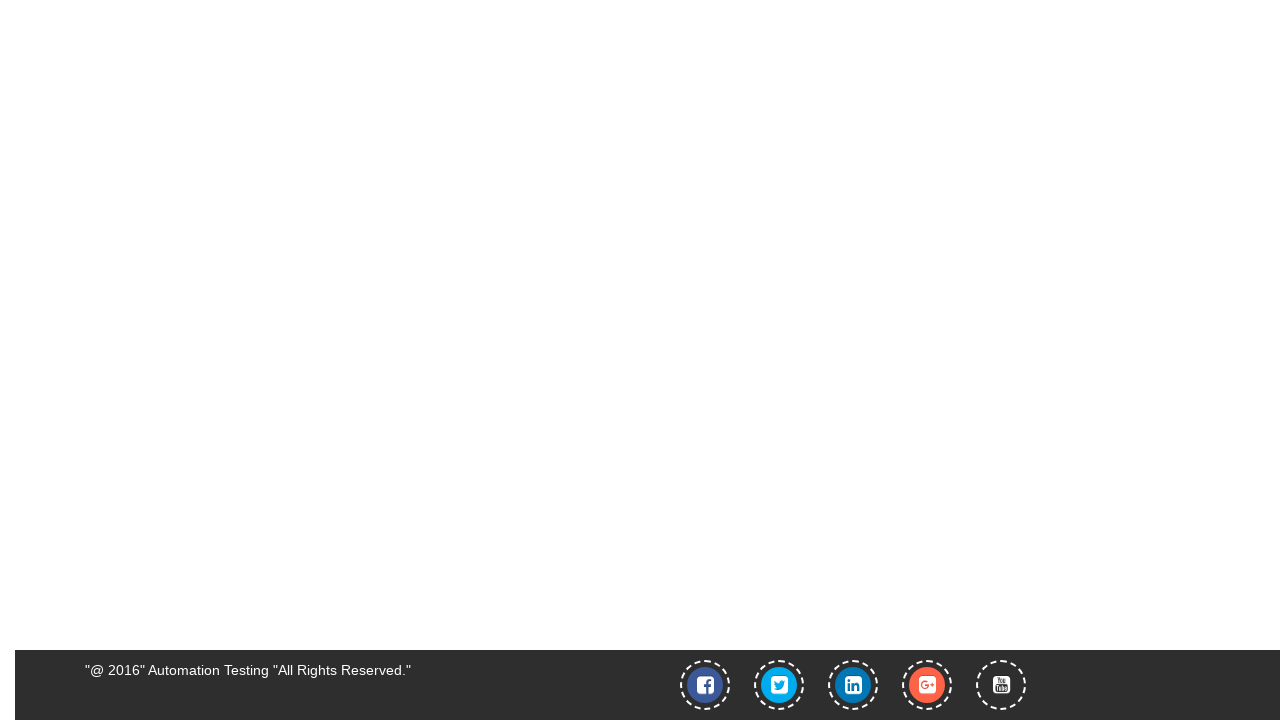